Tests communication services page by verifying form field placeholders and selecting a service from a dropdown menu

Starting URL: http://mts.by

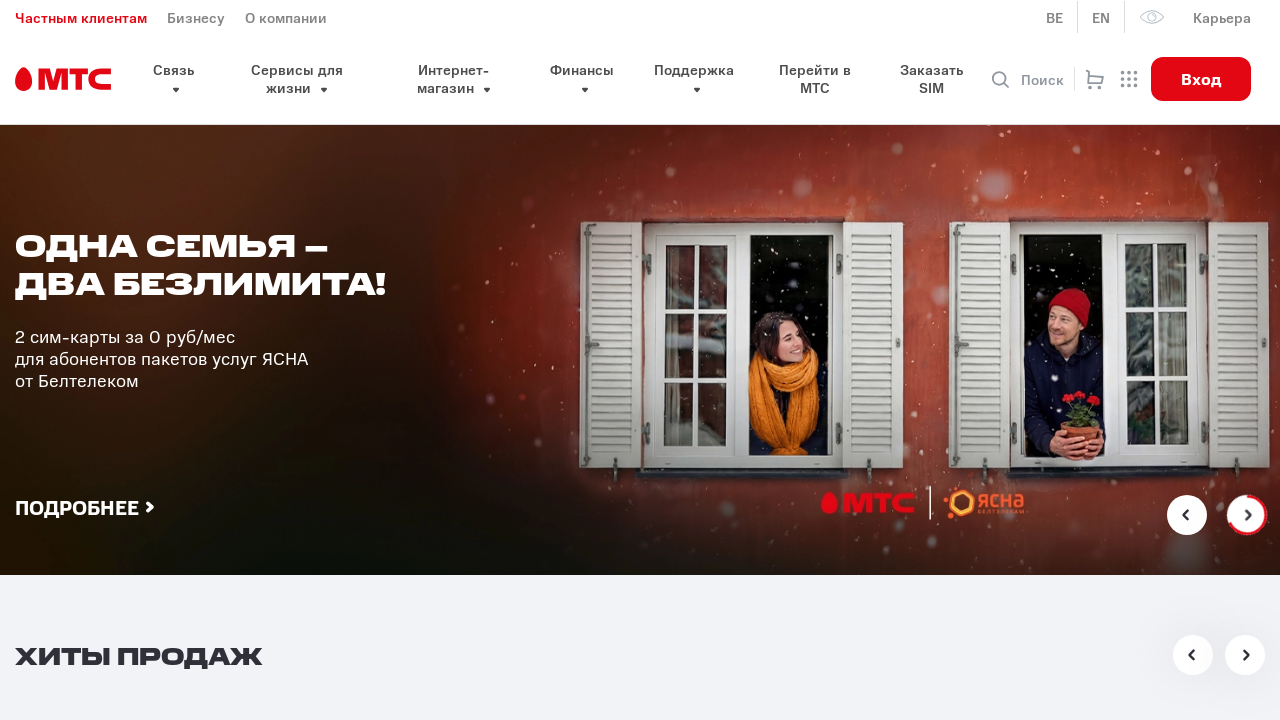

Waited for phone input field to be visible
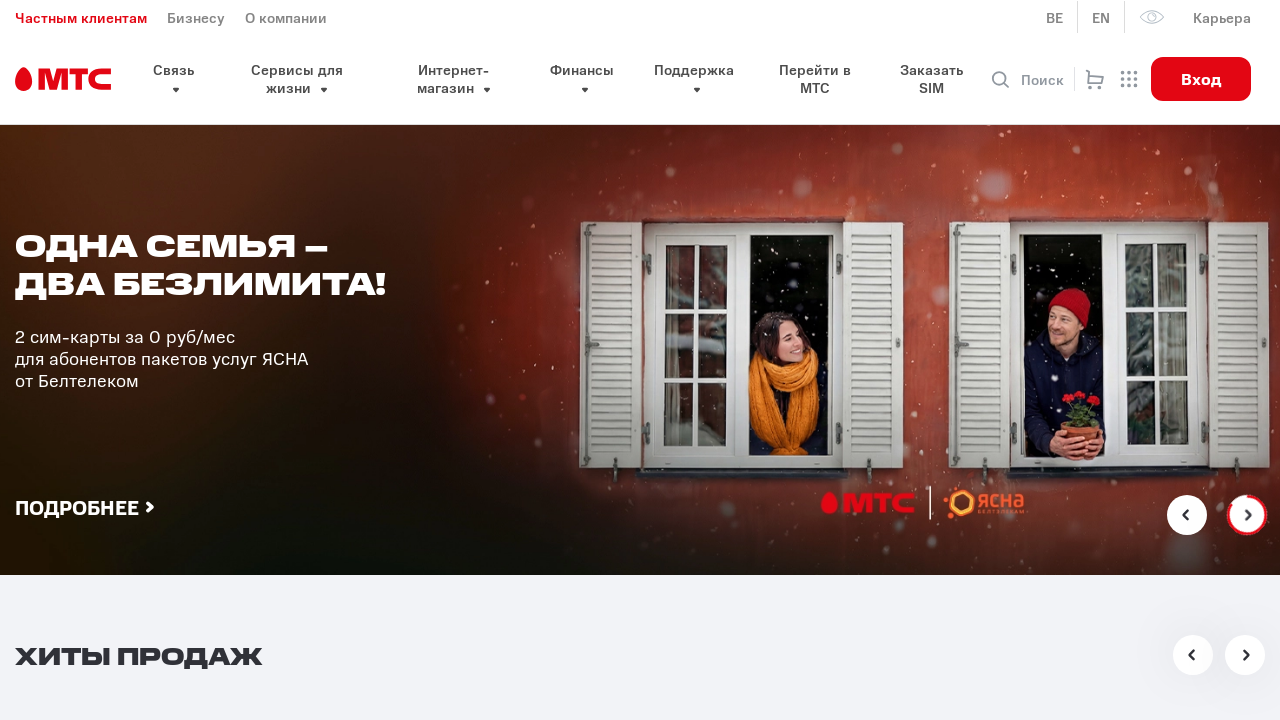

Retrieved phone field placeholder attribute
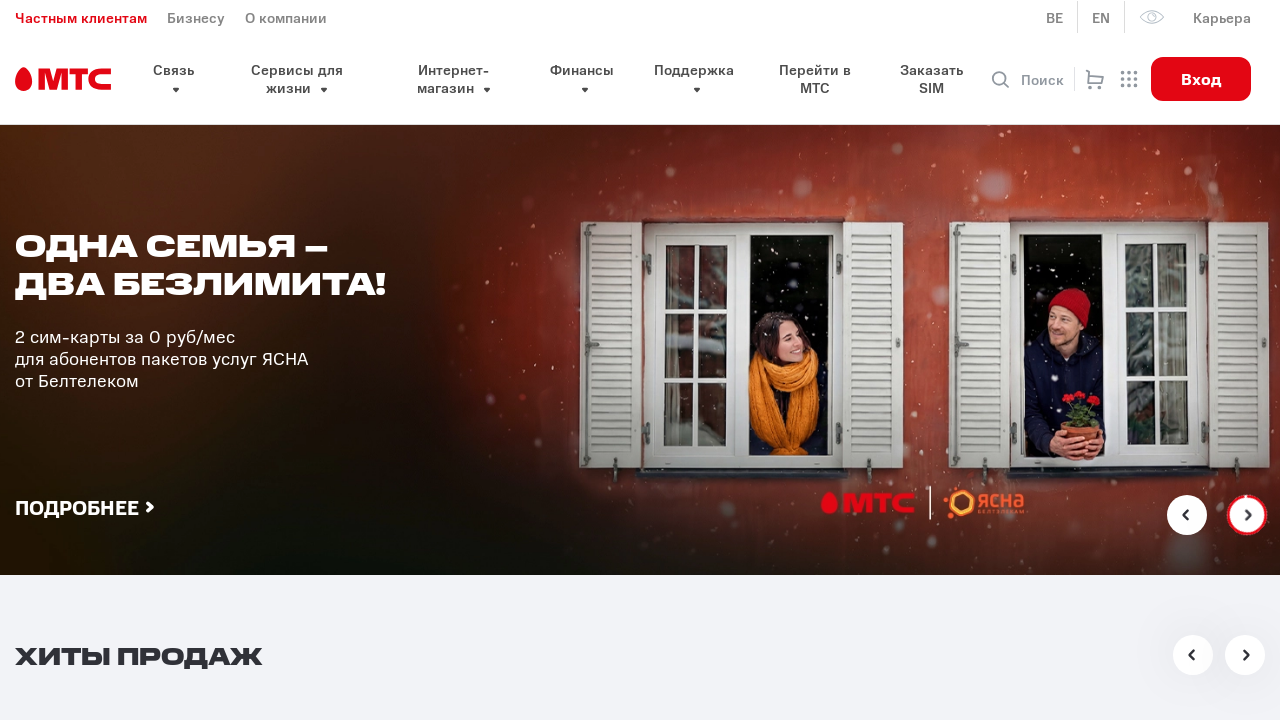

Retrieved sum field placeholder attribute
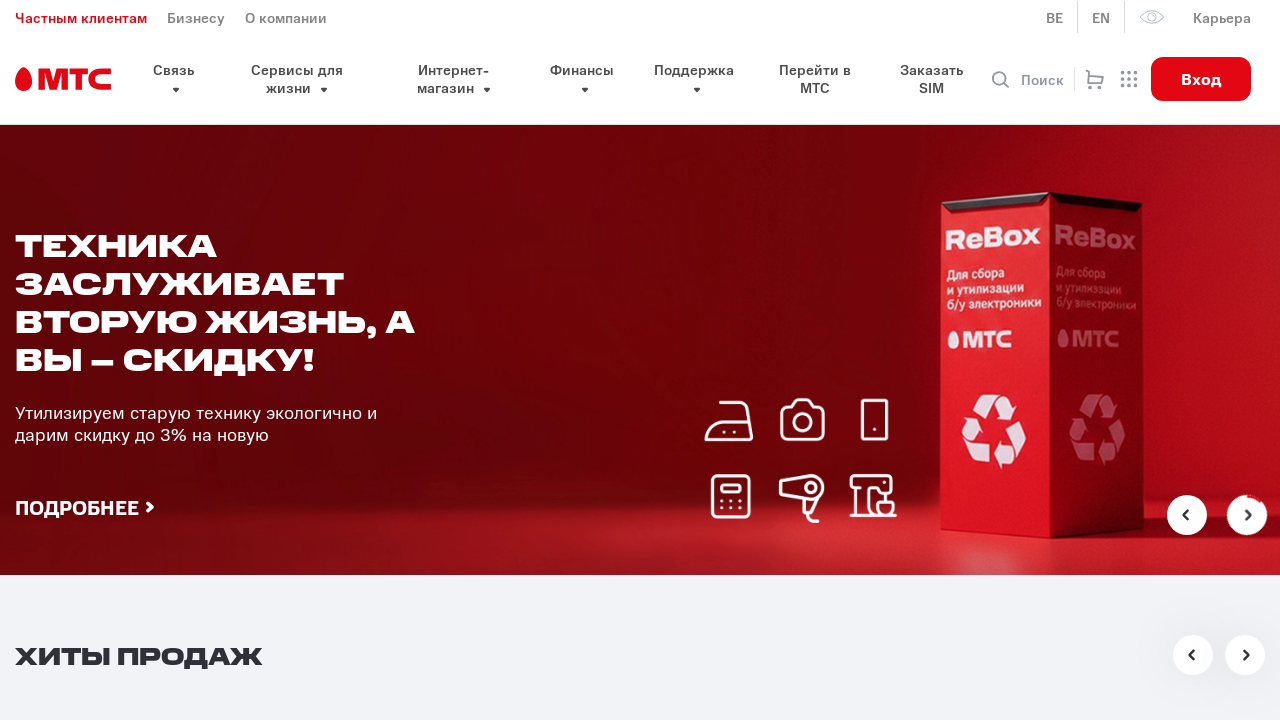

Retrieved email field placeholder attribute
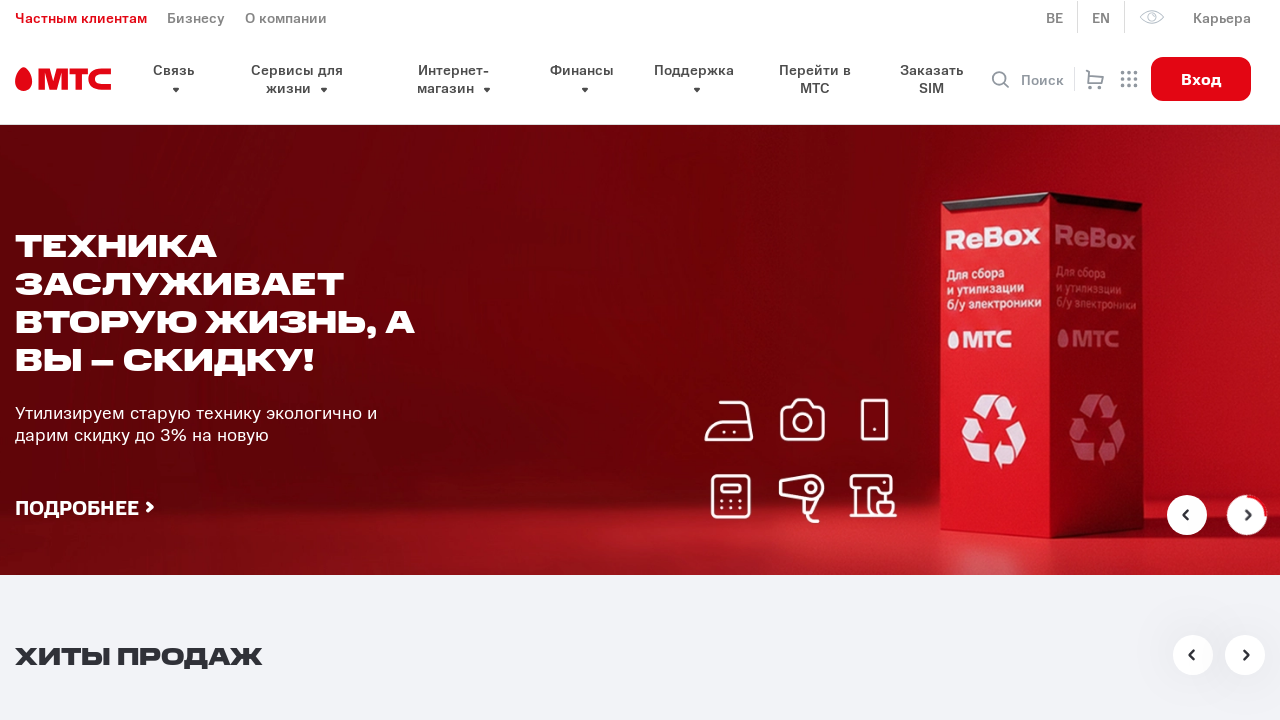

Clicked dropdown header to open service options at (660, 360) on .select__header
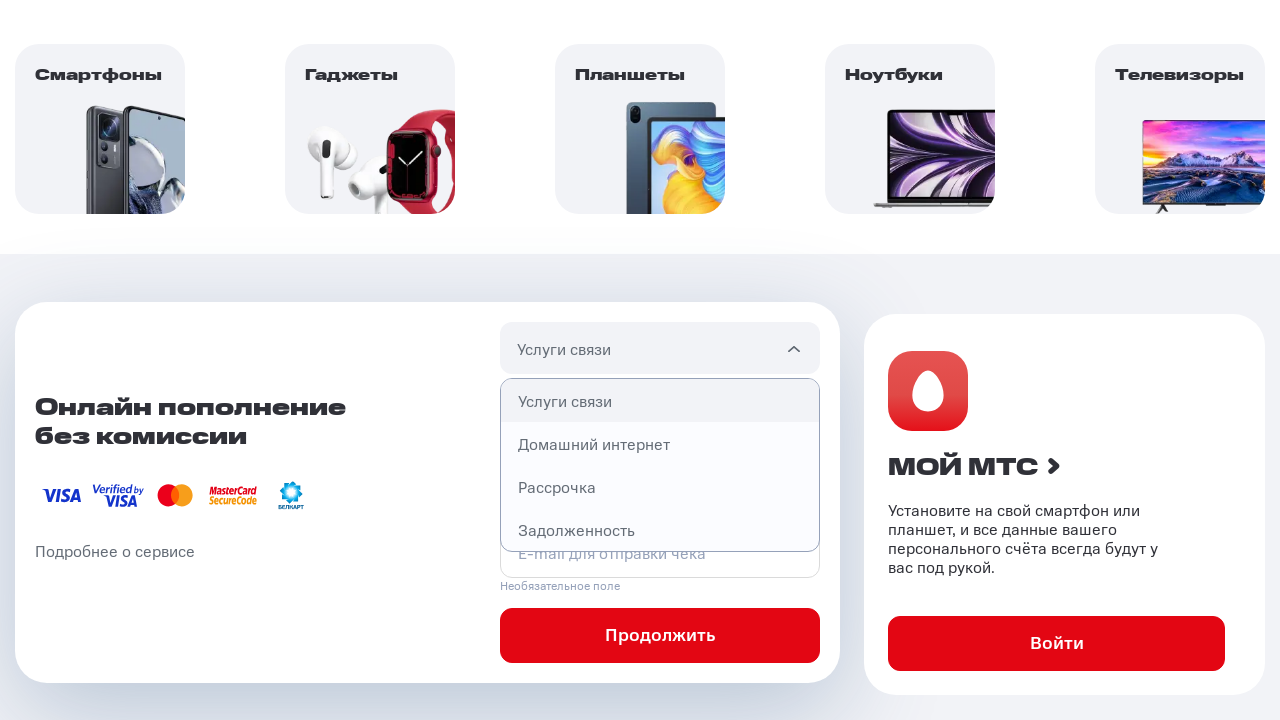

Selected 'Услуги связи' (Communication Services) from dropdown menu at (660, 401) on xpath=//p[@class='select__option' and text()='Услуги связи']
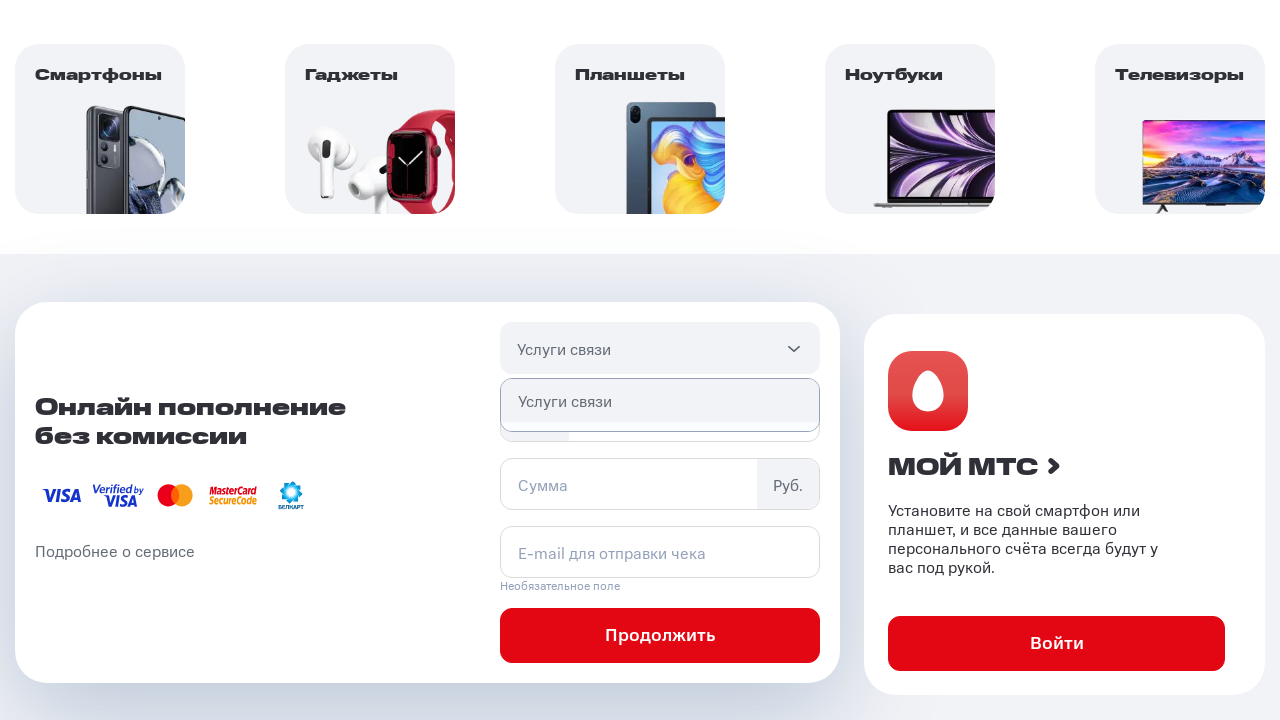

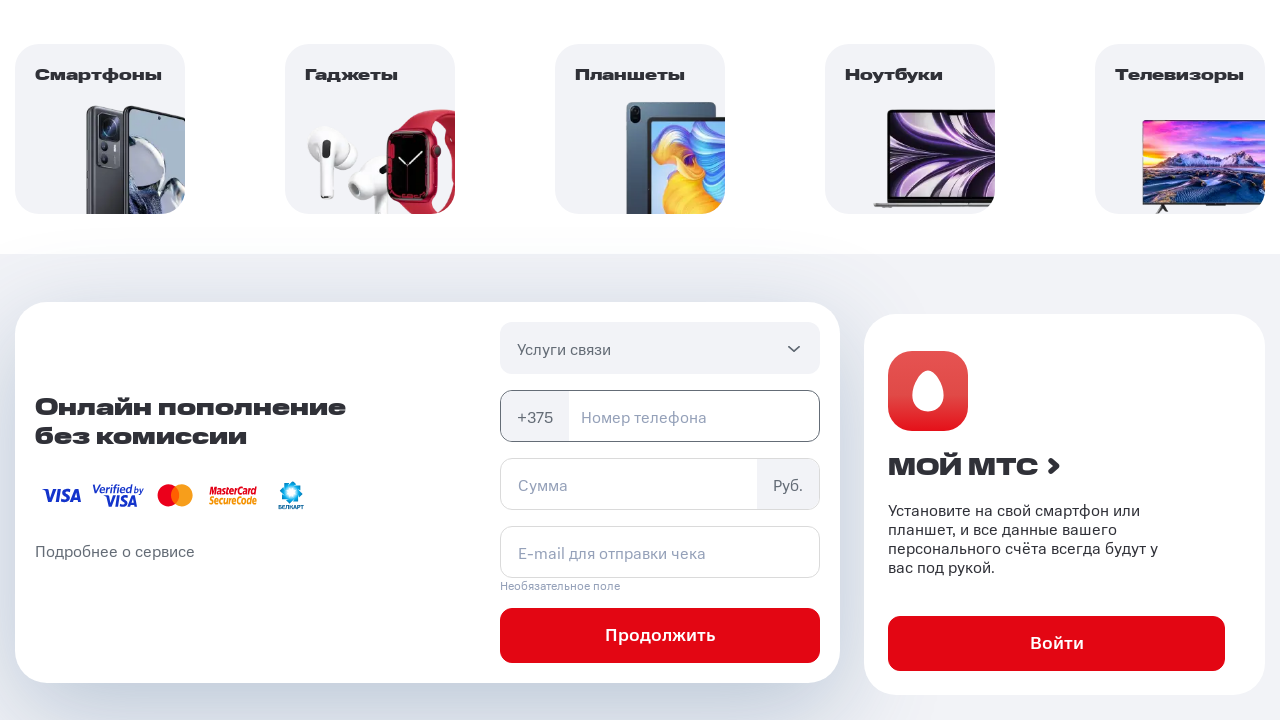